Tests the Python.org search functionality by entering "pycon" in the search box and submitting the search to verify results are returned

Starting URL: http://www.python.org

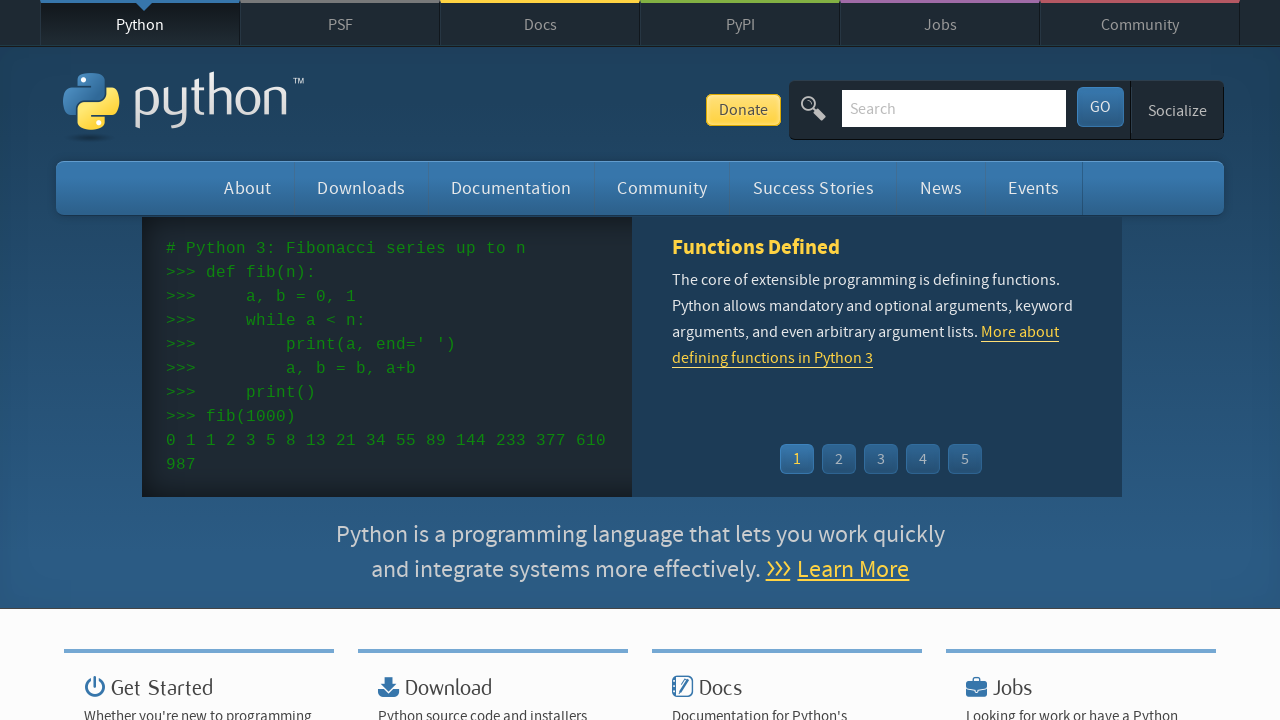

Filled search box with 'pycon' on input[name='q']
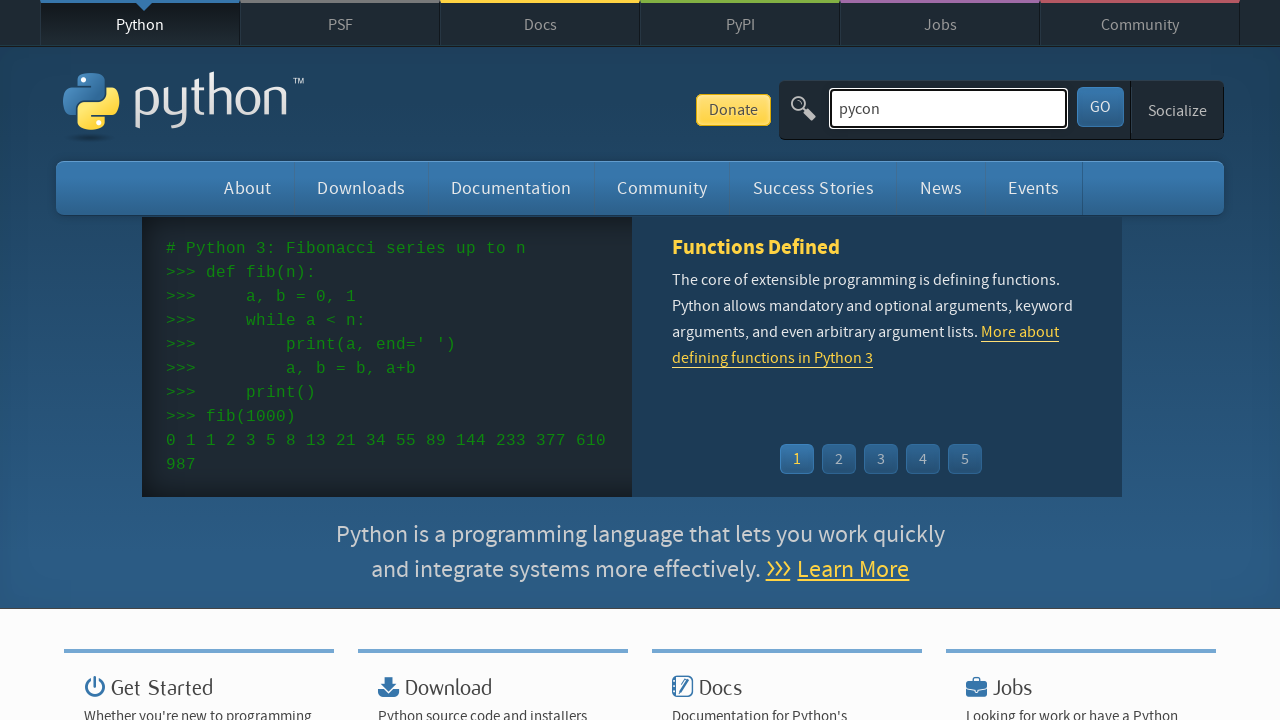

Pressed Enter to submit search query on input[name='q']
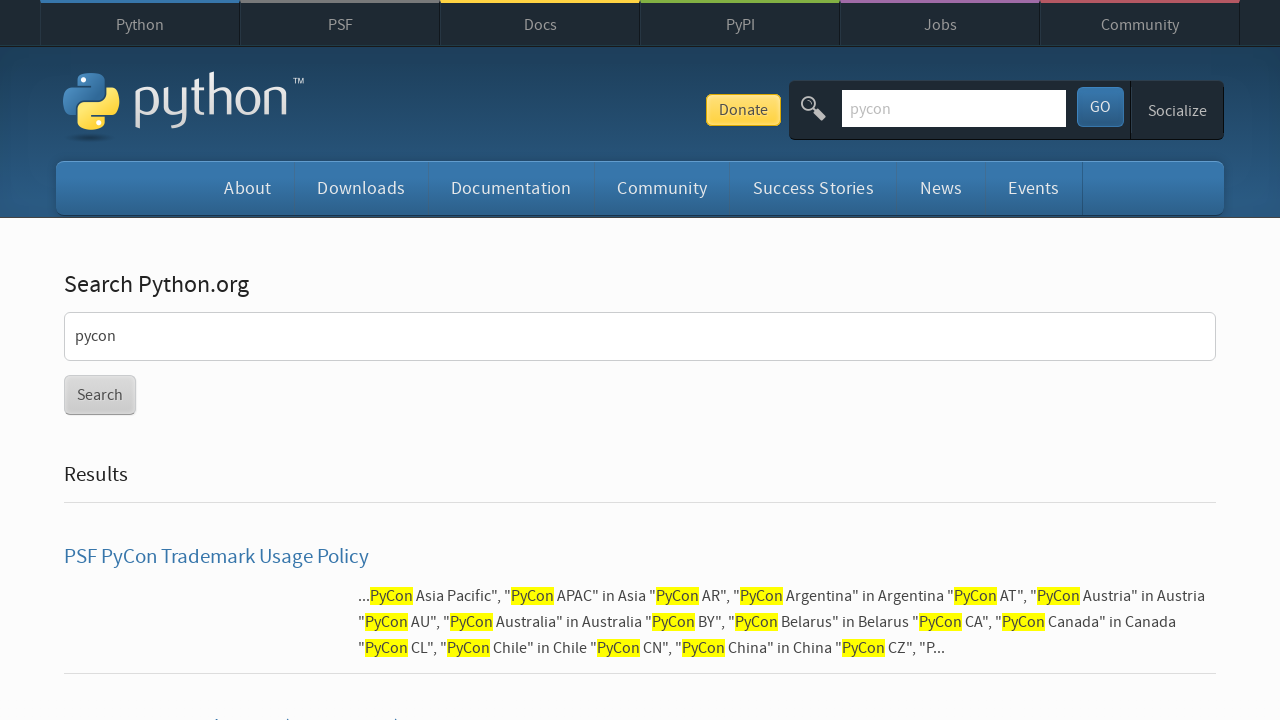

Search results page loaded and network idle
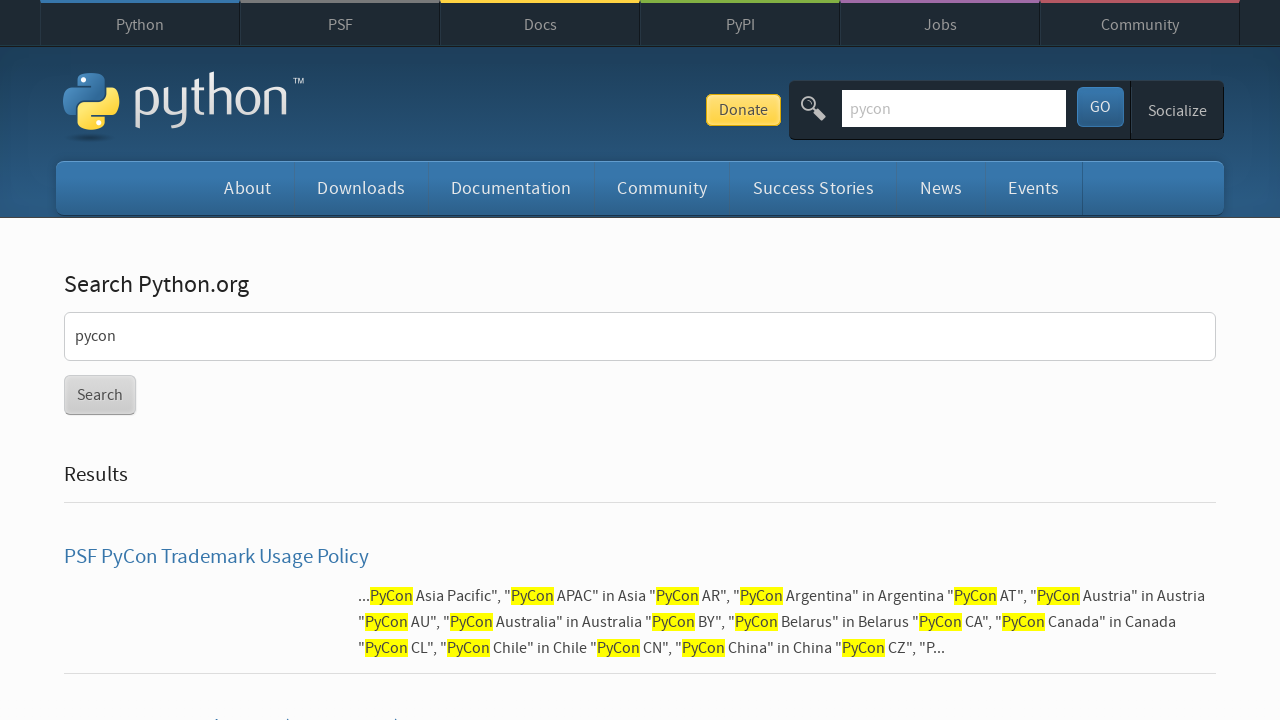

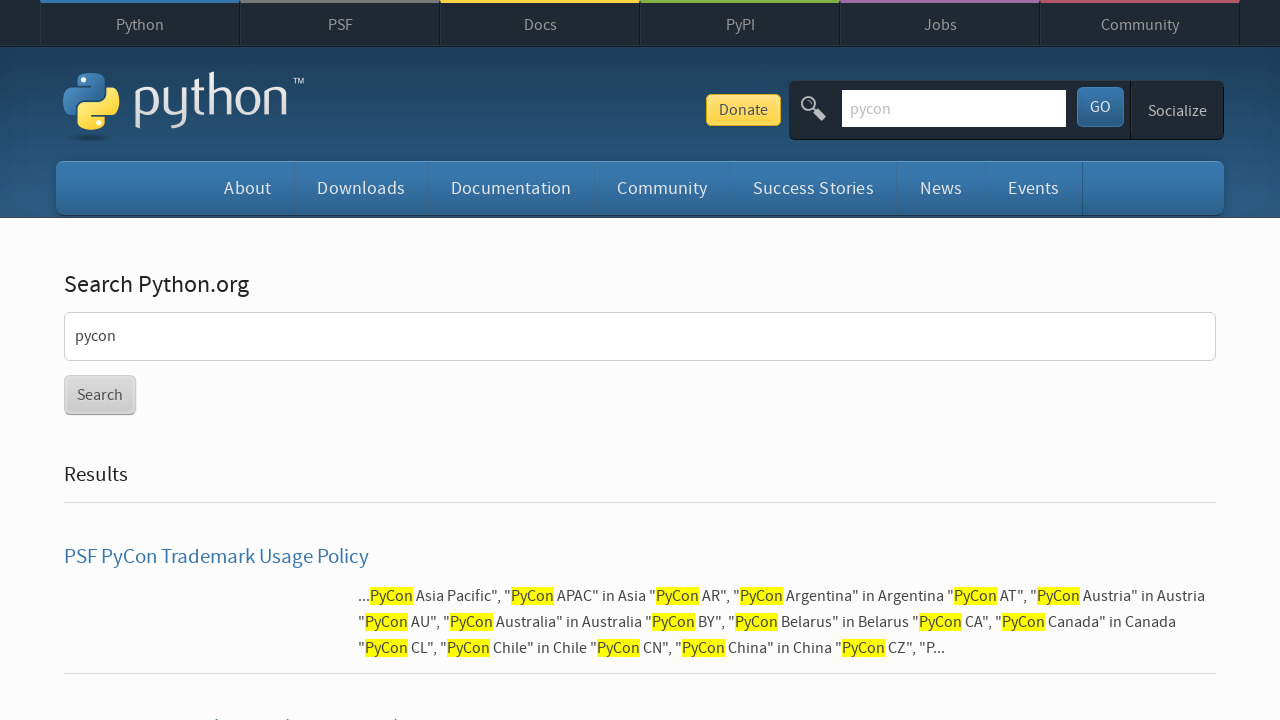